Tests accepting a JavaScript alert by clicking the first button and verifying the success message

Starting URL: https://the-internet.herokuapp.com/javascript_alerts

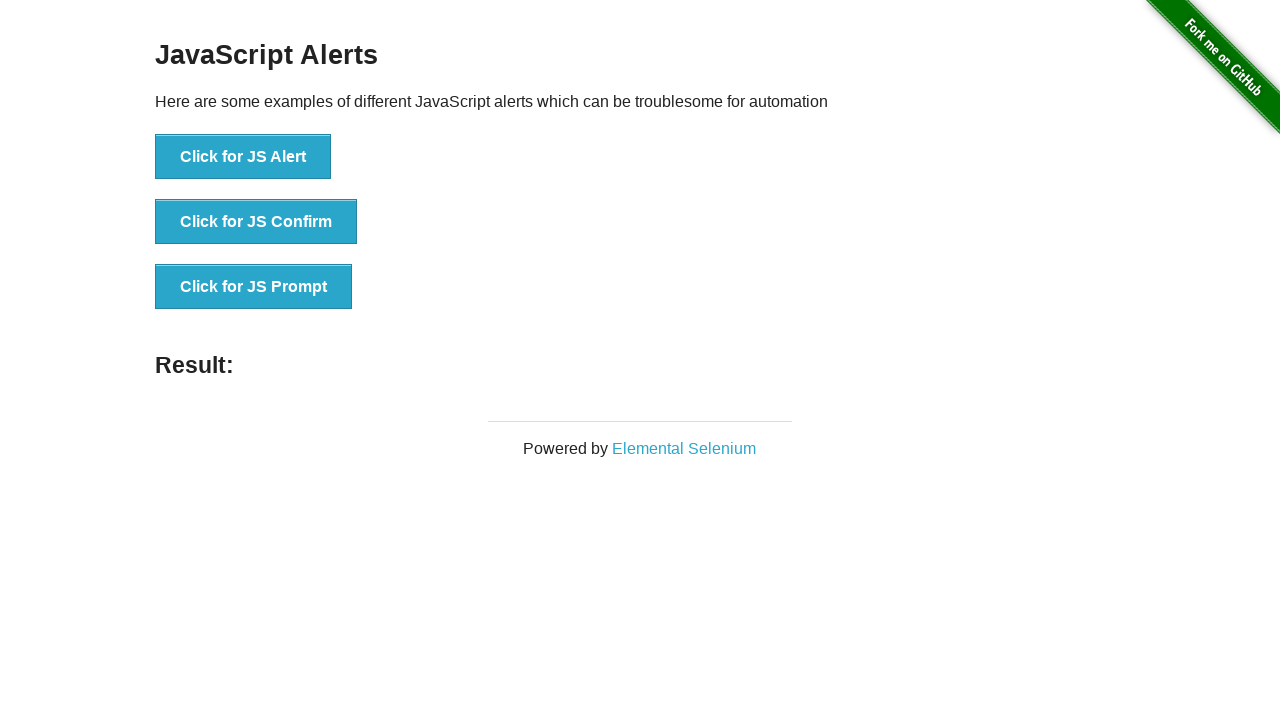

Clicked the first button to trigger JavaScript alert at (243, 157) on xpath=//button[@onclick='jsAlert()']
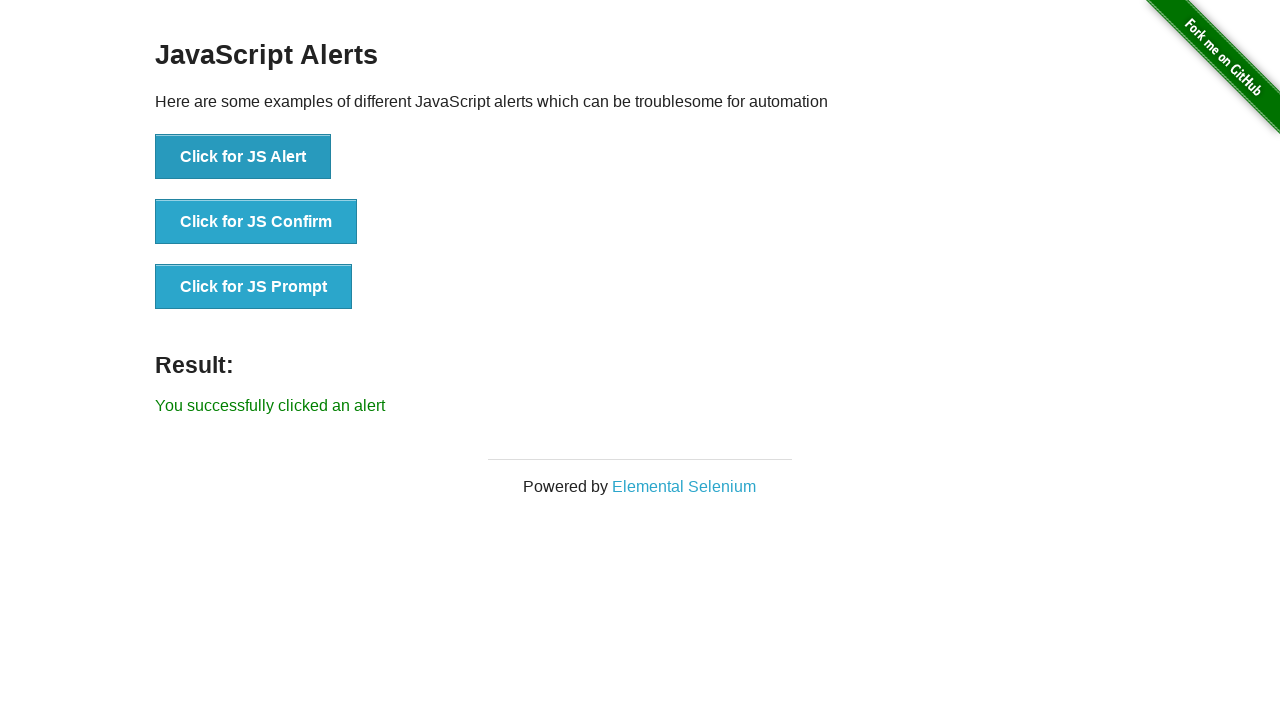

Set up dialog handler to accept alerts
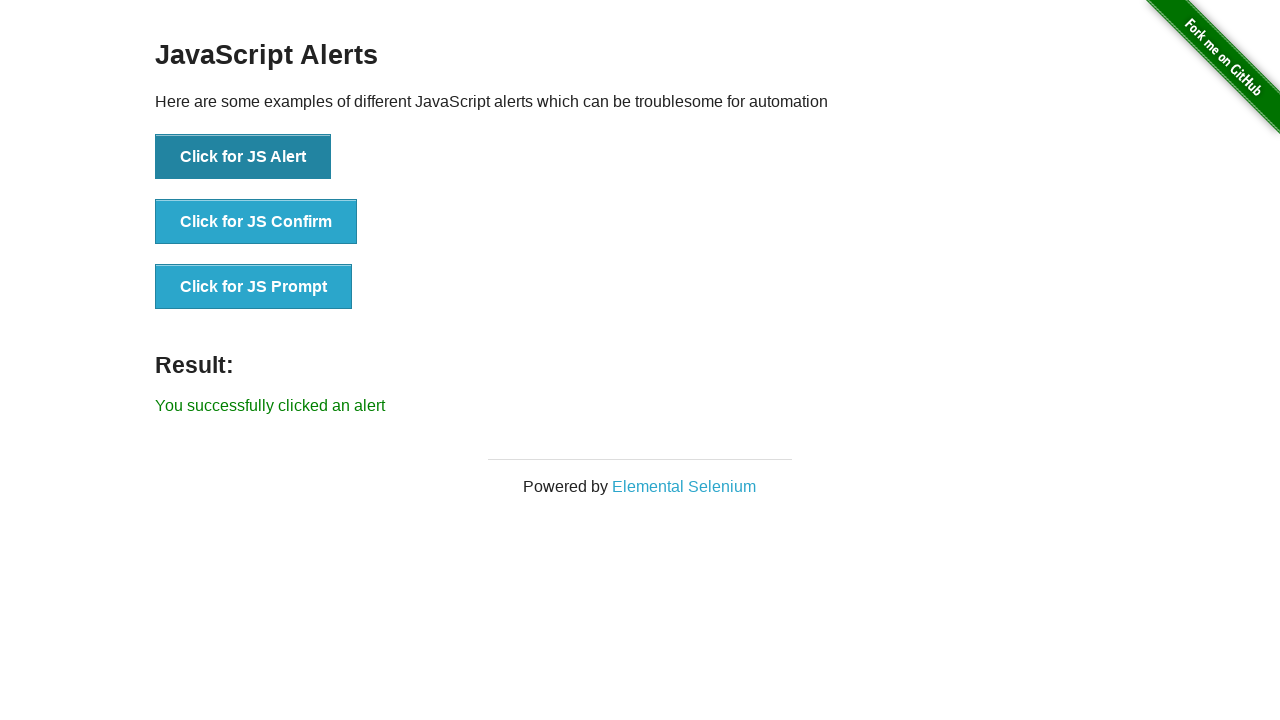

Retrieved result message text
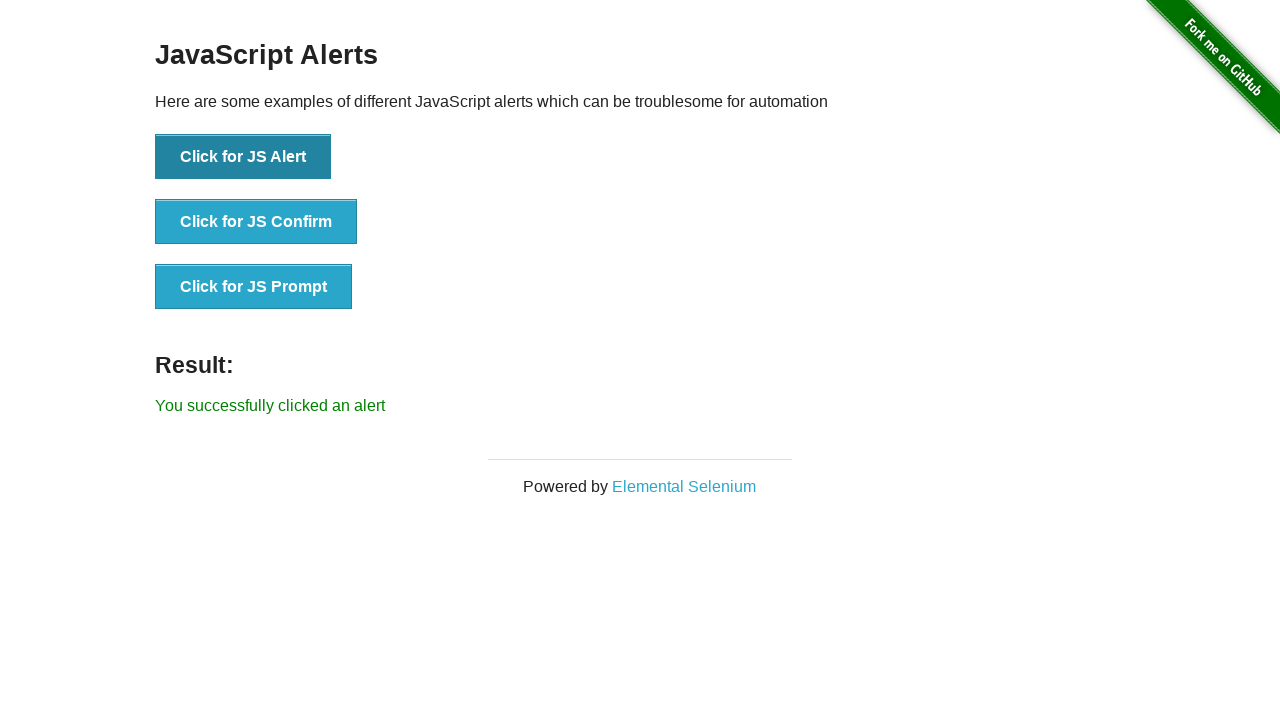

Verified success message matches expected text
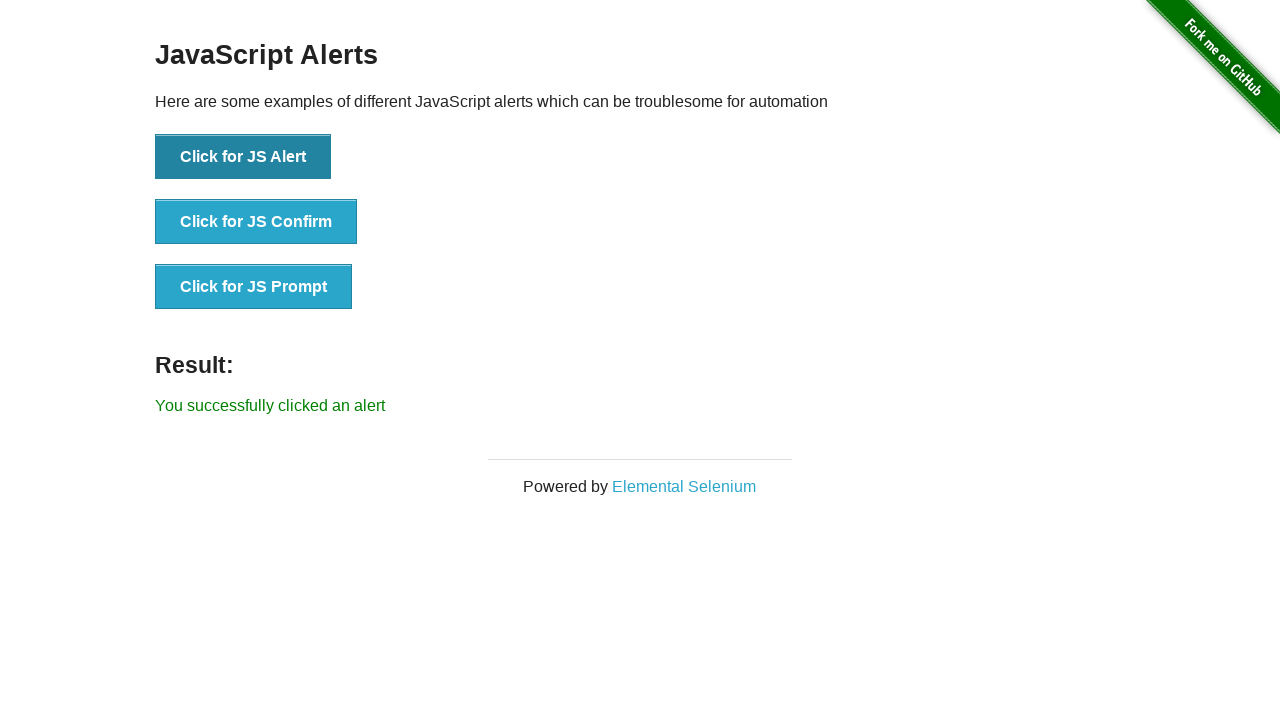

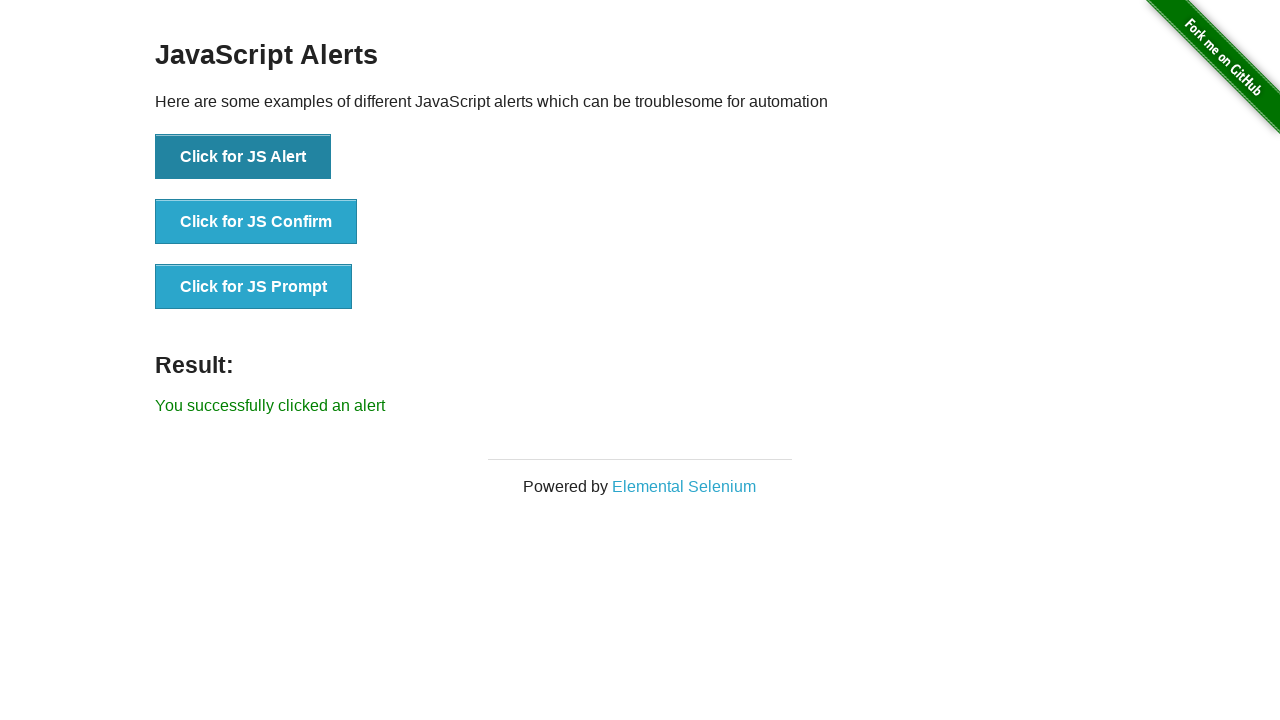